Tests drag and drop functionality on jQuery UI demo page by dragging an element from source to target position

Starting URL: https://jqueryui.com/droppable/

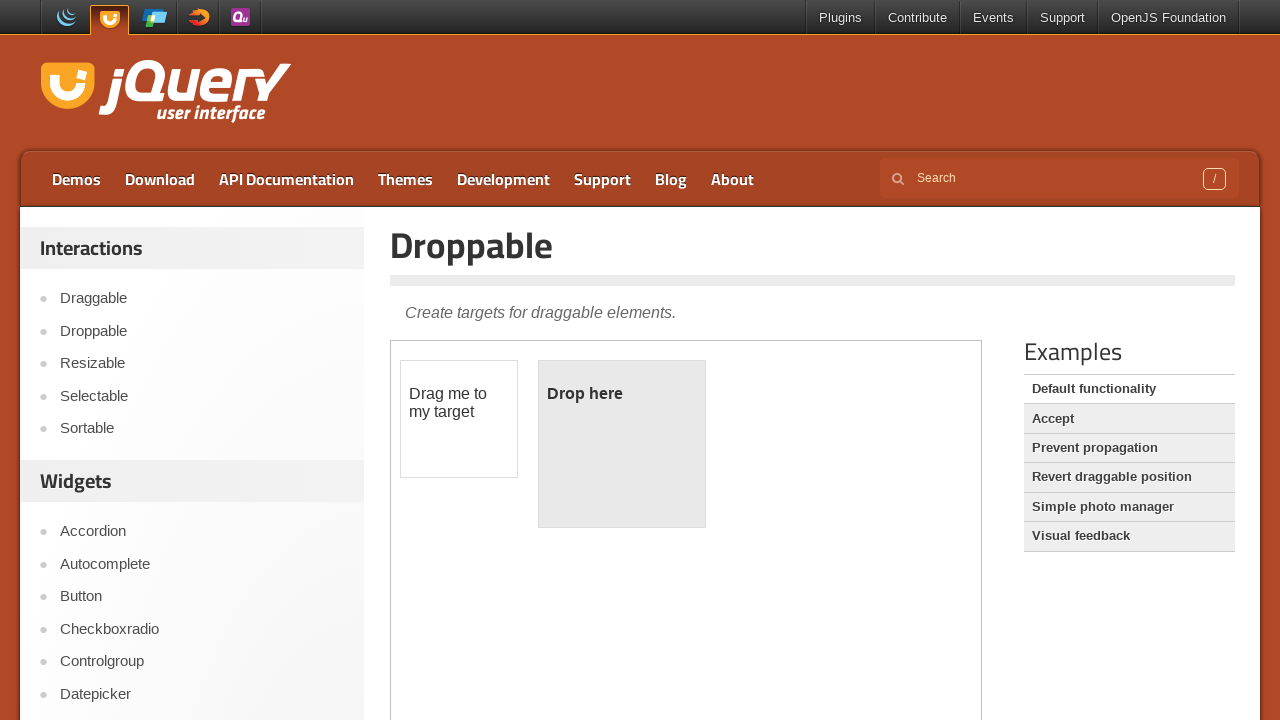

Waited for draggable element to load in iframe
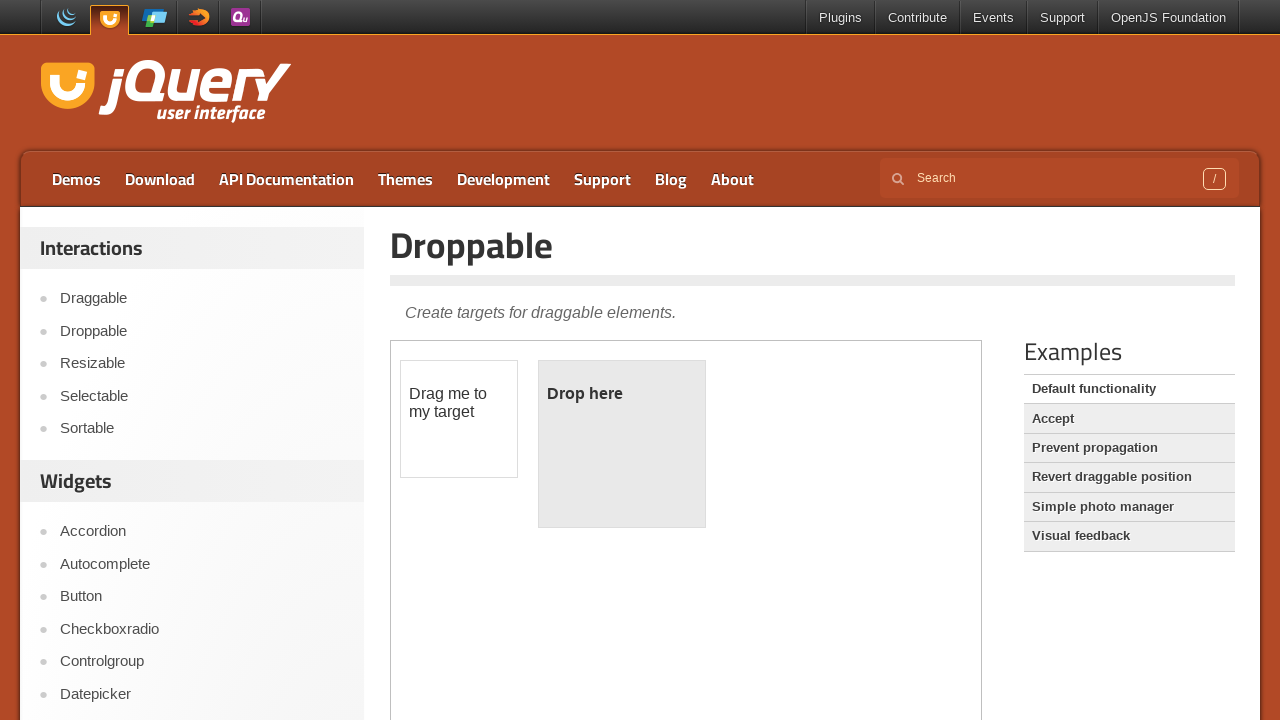

Located draggable element in iframe
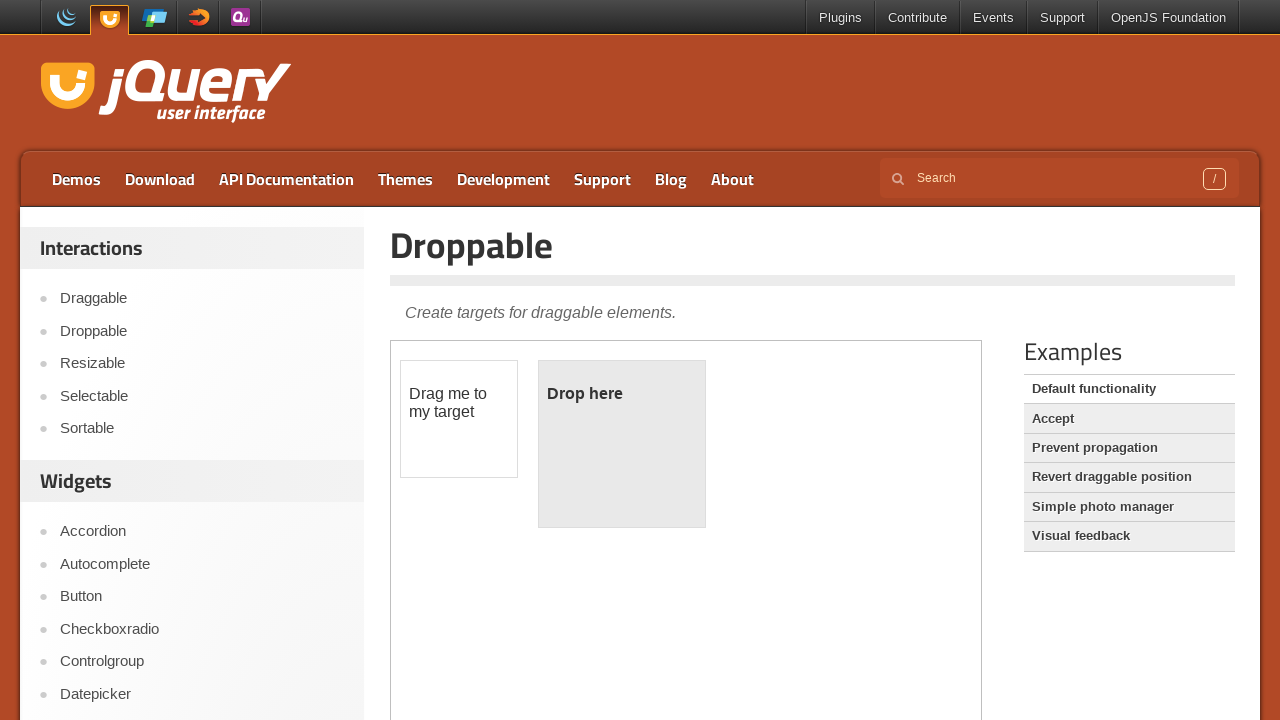

Located droppable target element in iframe
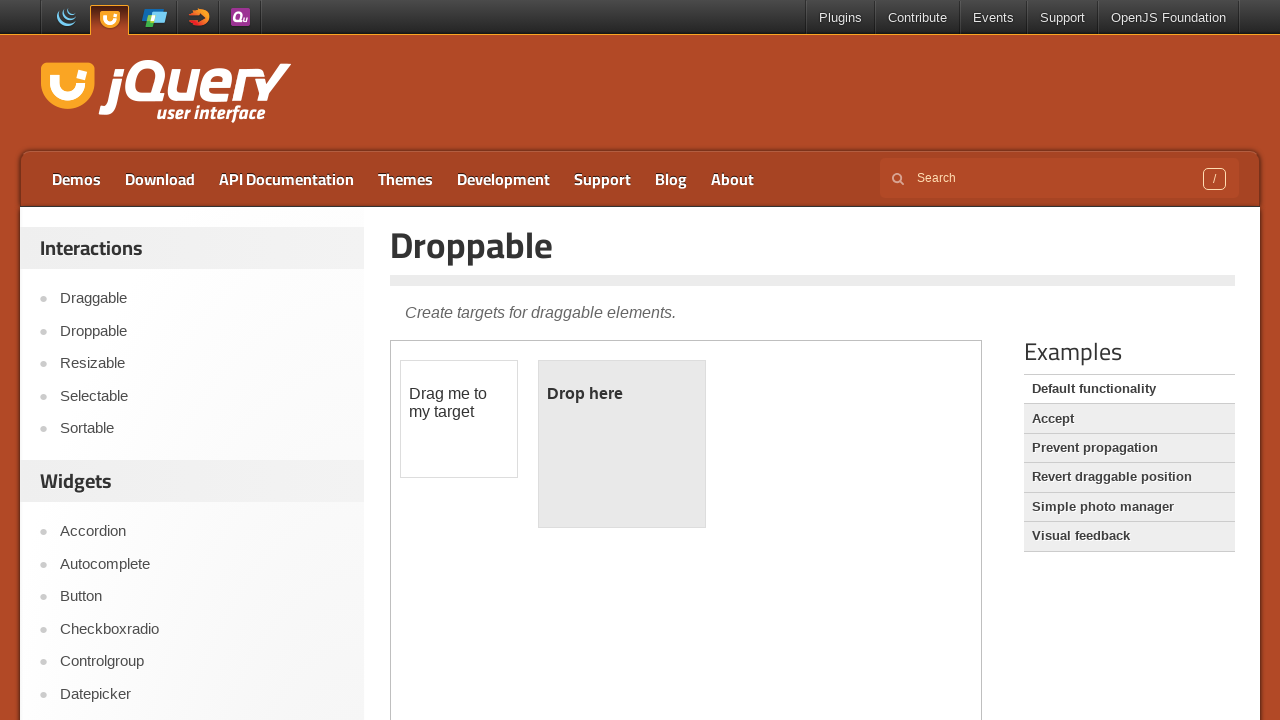

Successfully dragged element from source to target position at (622, 444)
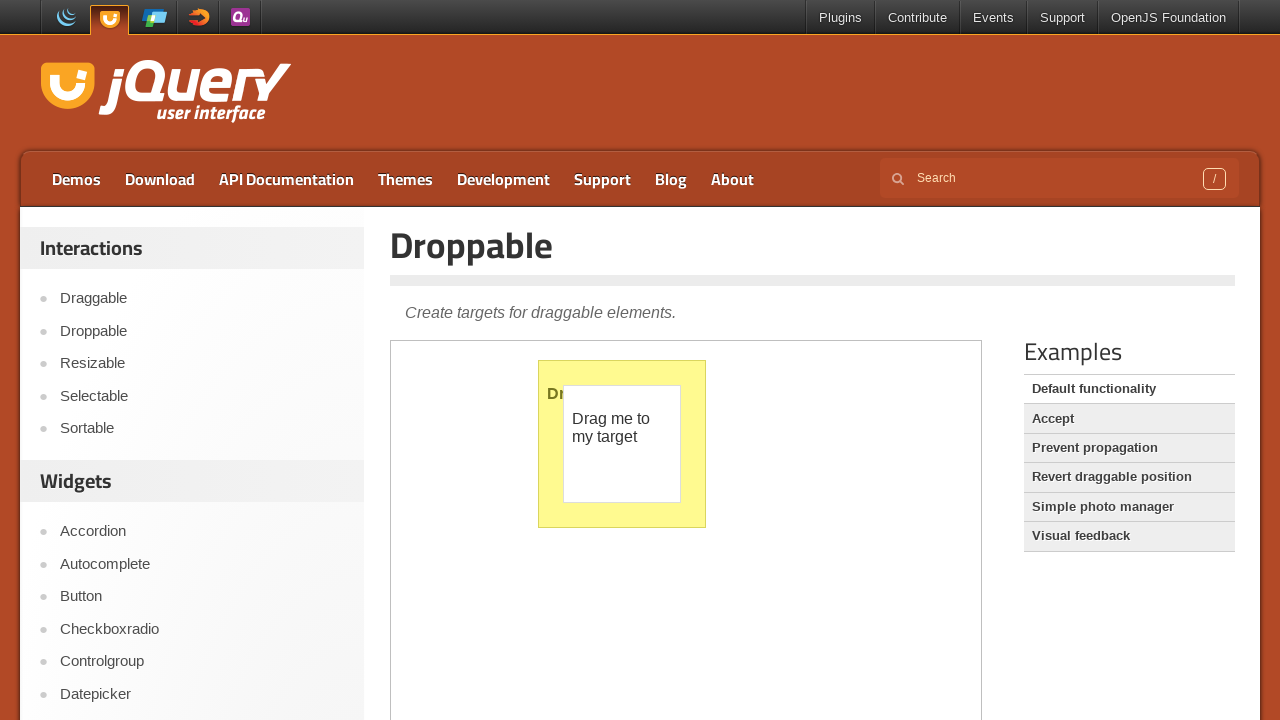

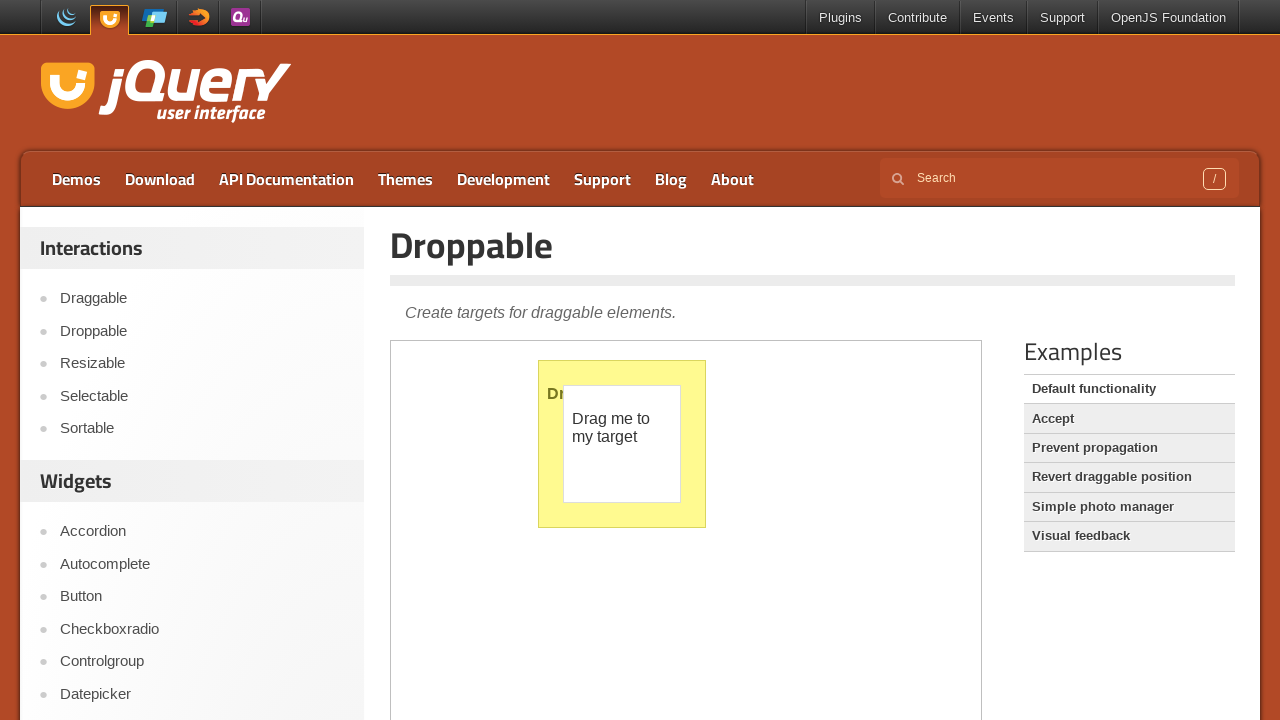